Tests infinite scroll functionality by scrolling down multiple times until at least 4 content sections are loaded

Starting URL: https://the-internet.herokuapp.com/infinite_scroll

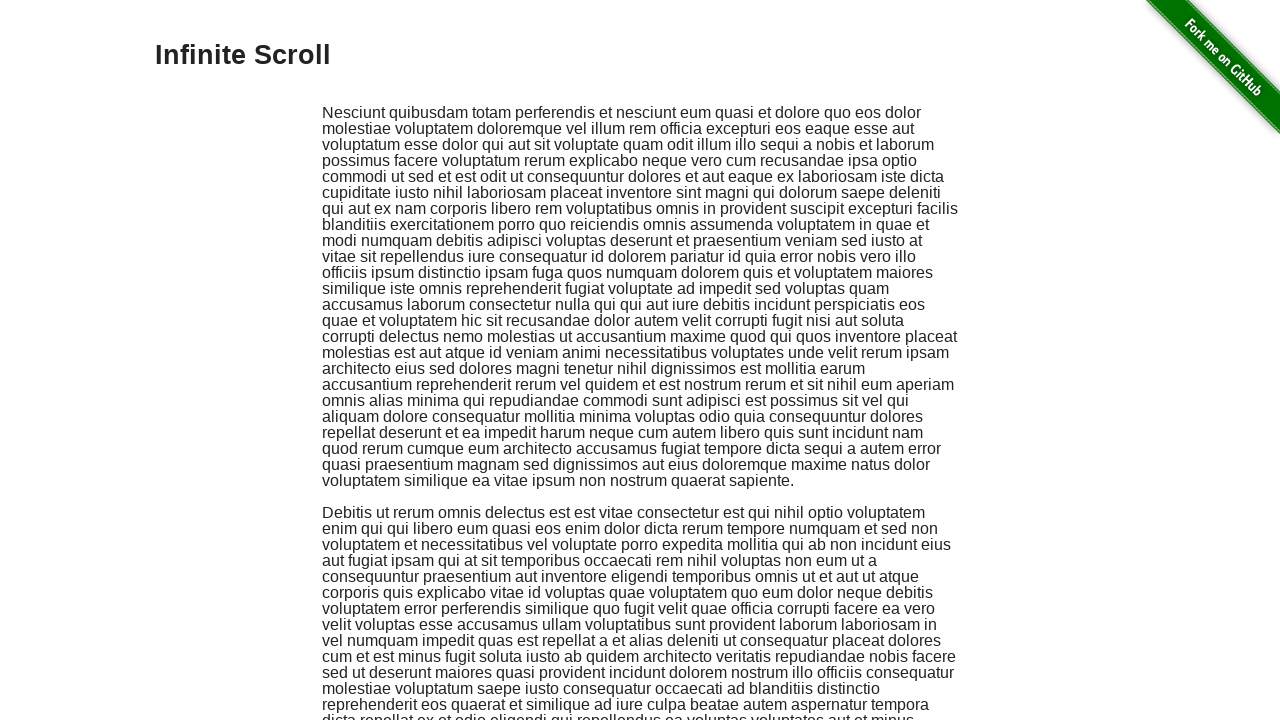

Waited for initial content to load
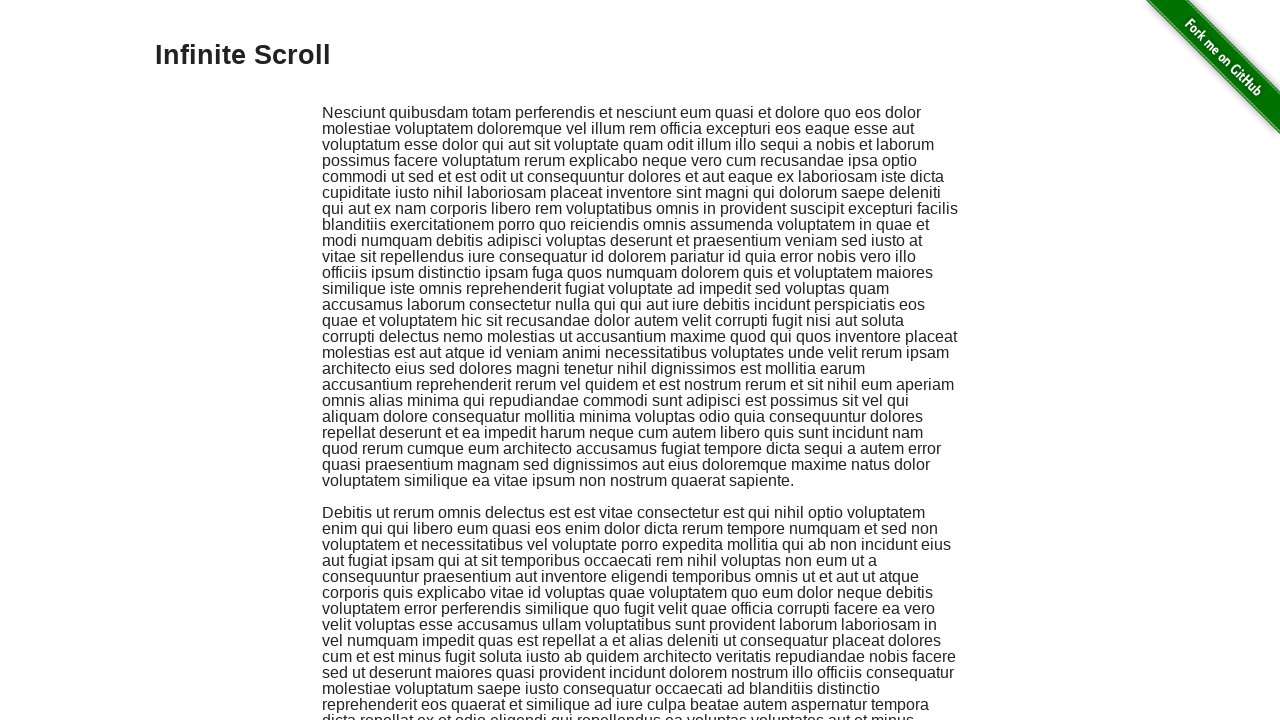

Retrieved initial content sections count: 2
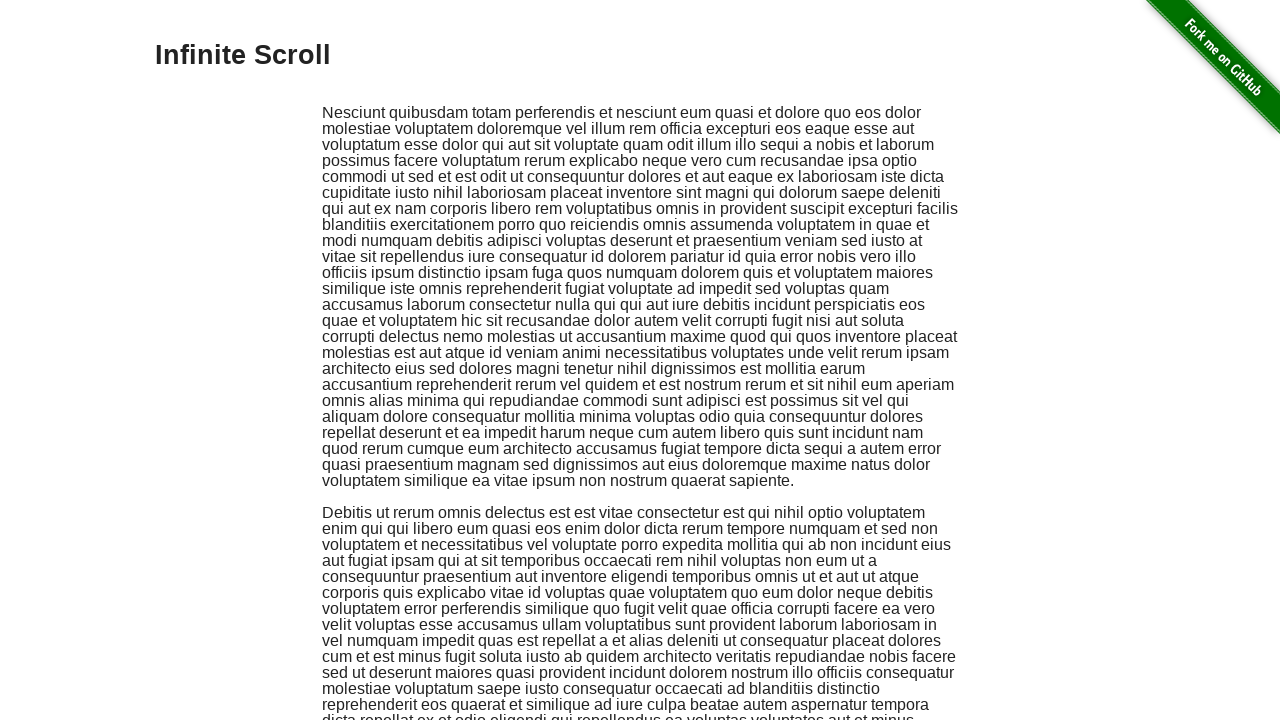

Scrolled to bottom of page to trigger infinite scroll
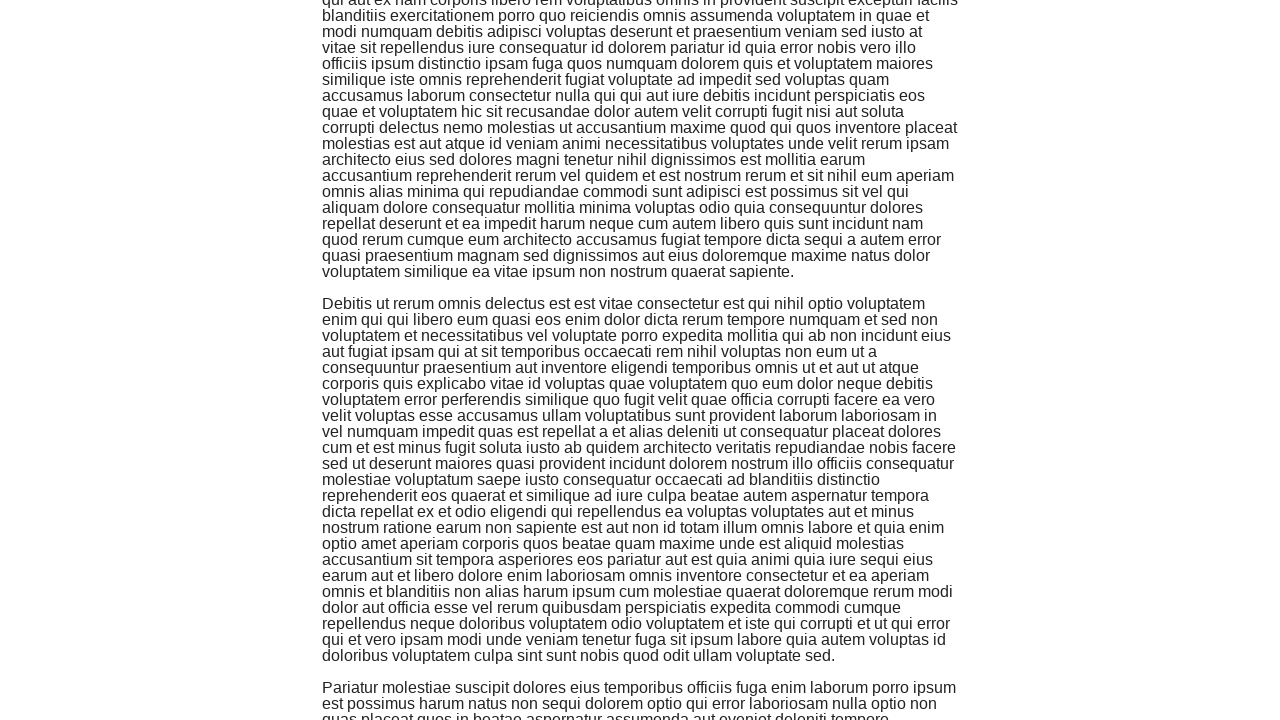

Waited for new content to load after scroll
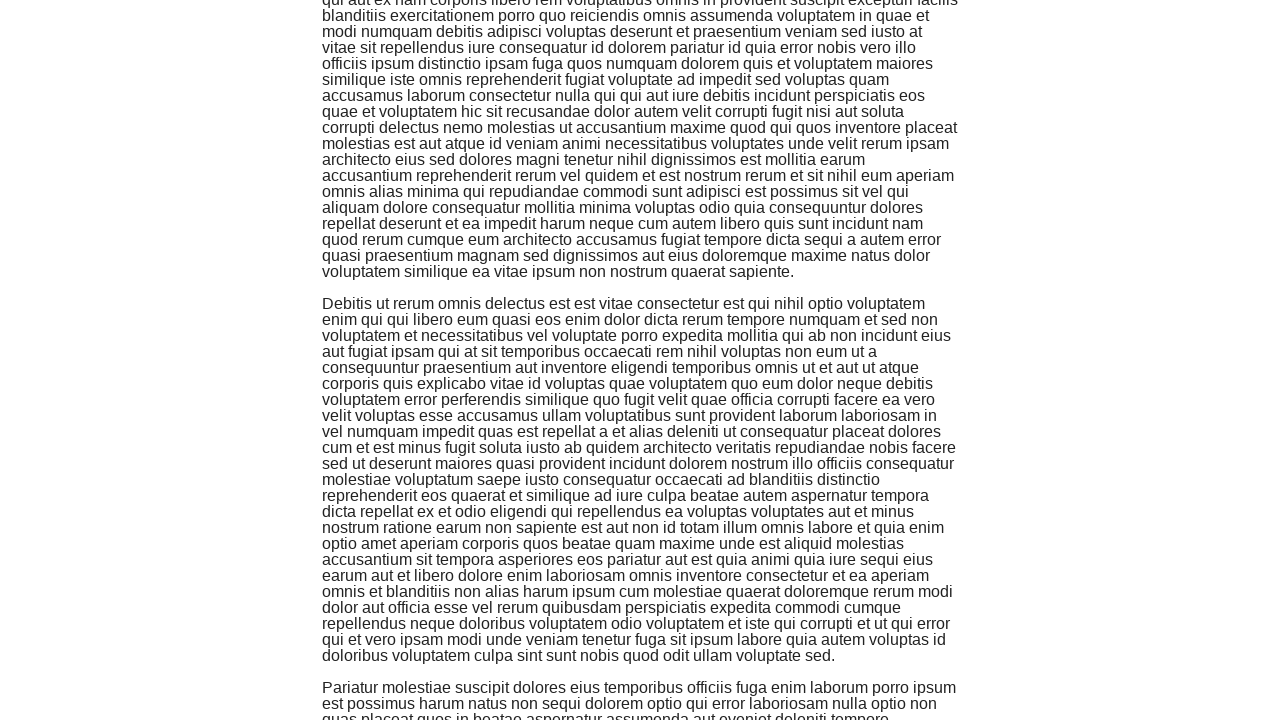

Checked content sections count: 3
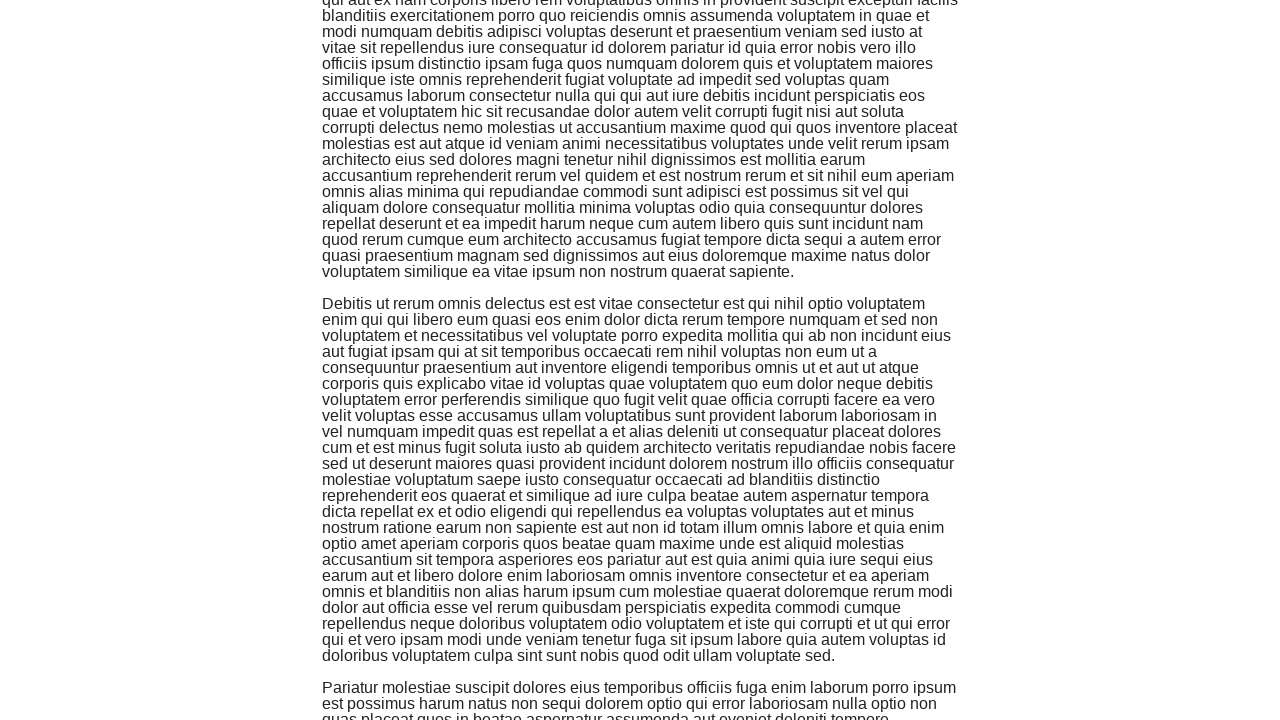

Scrolled to bottom of page to trigger infinite scroll
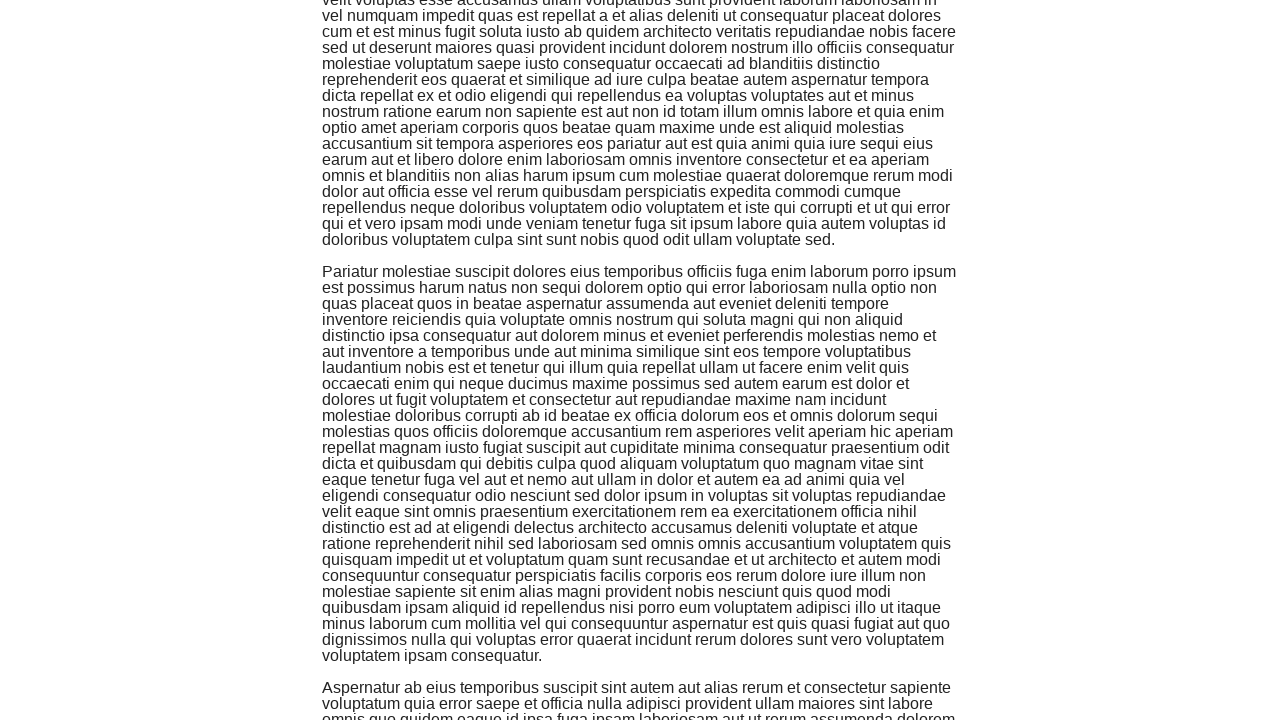

Waited for new content to load after scroll
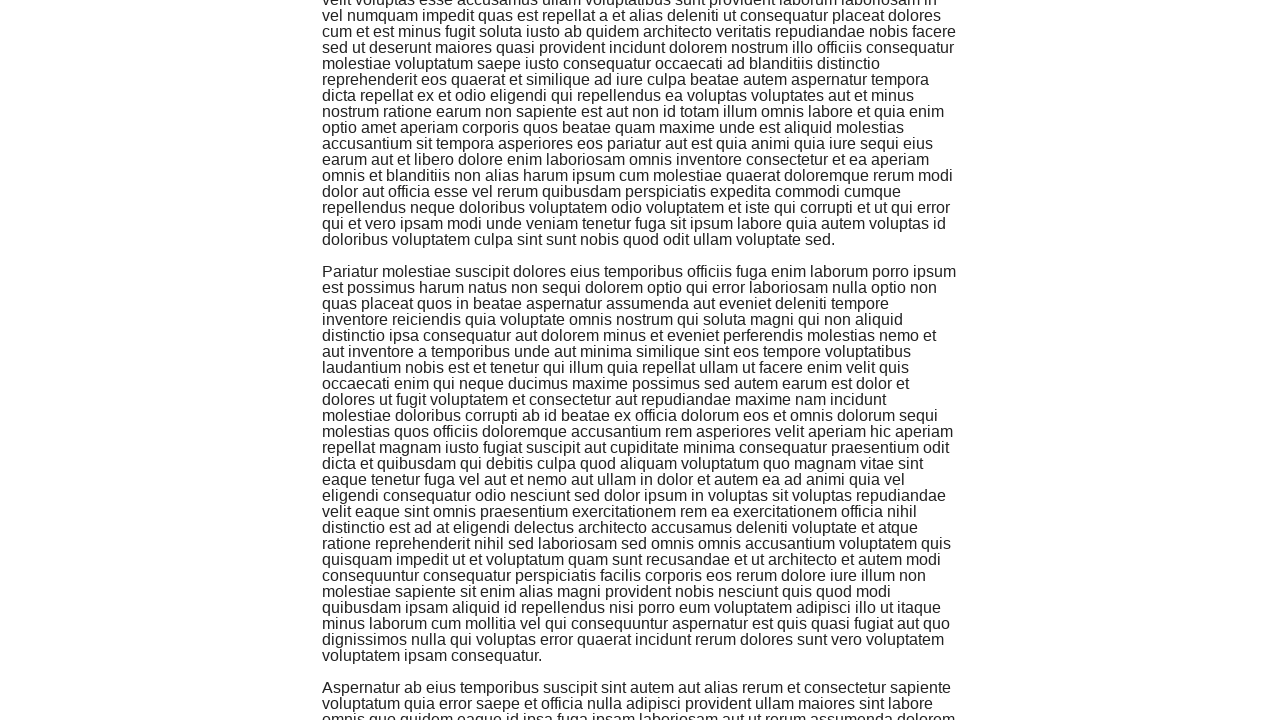

Checked content sections count: 4
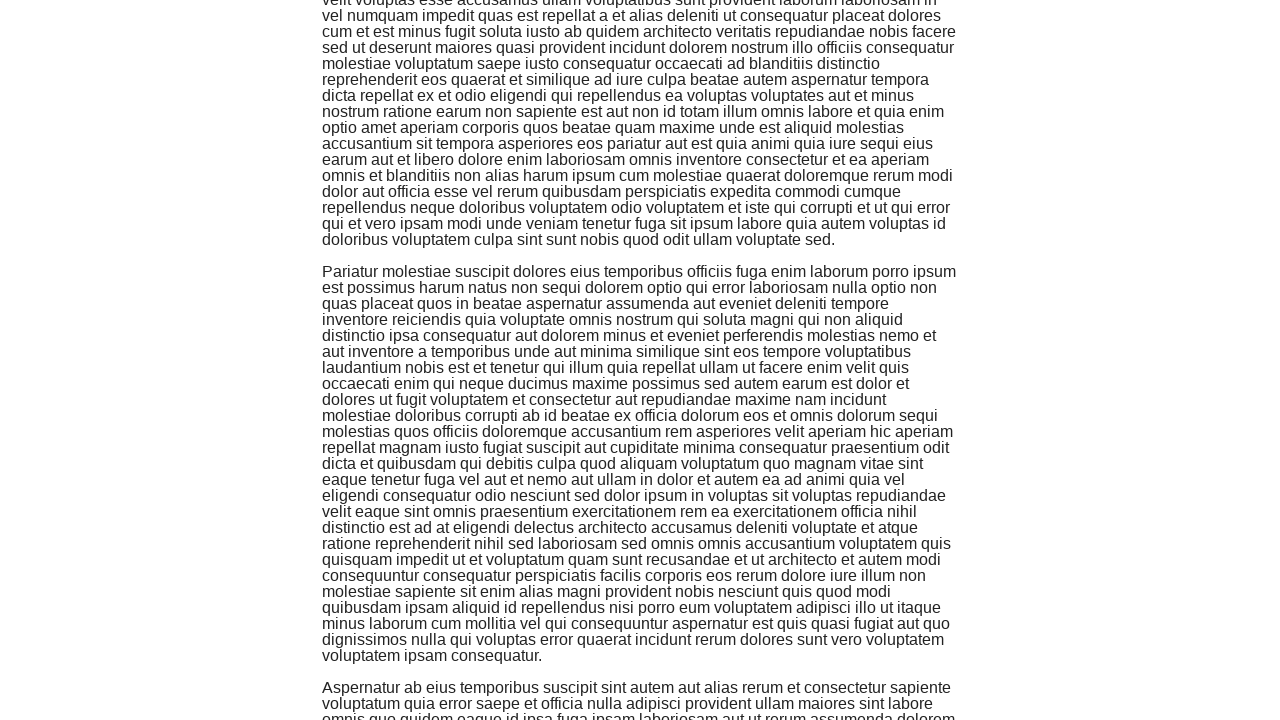

Verified at least 4 content sections loaded: 4 found
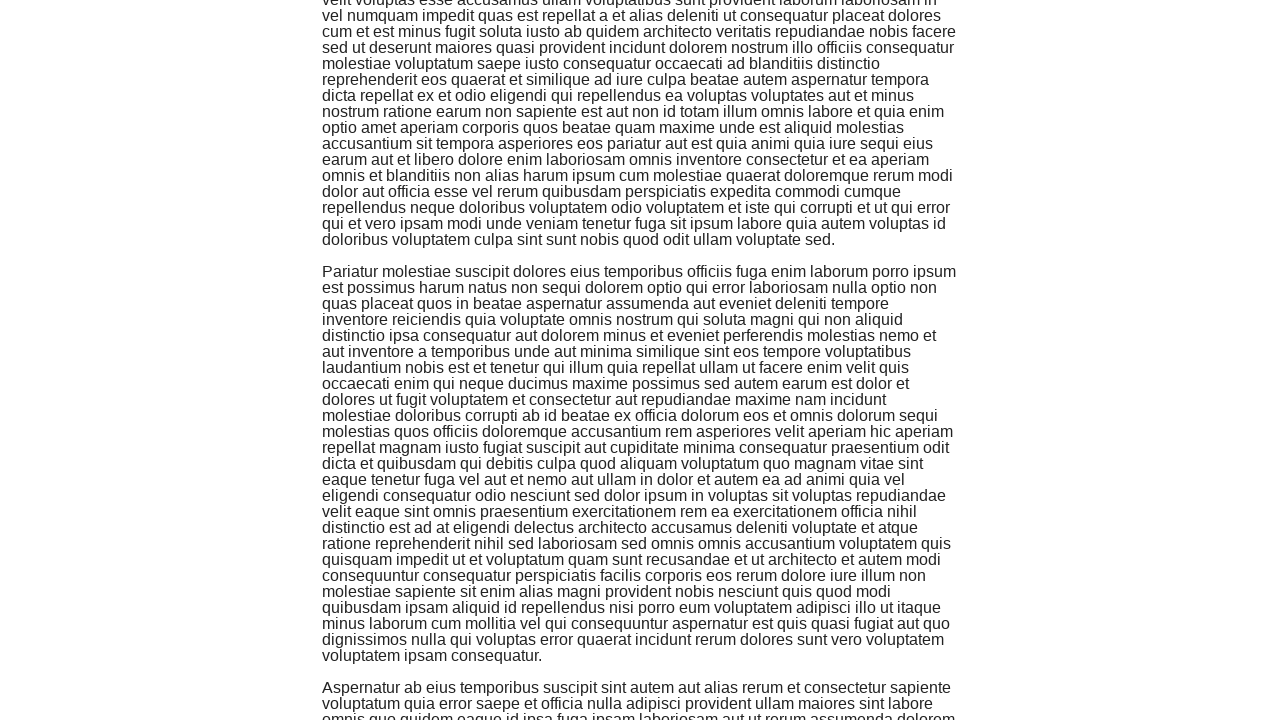

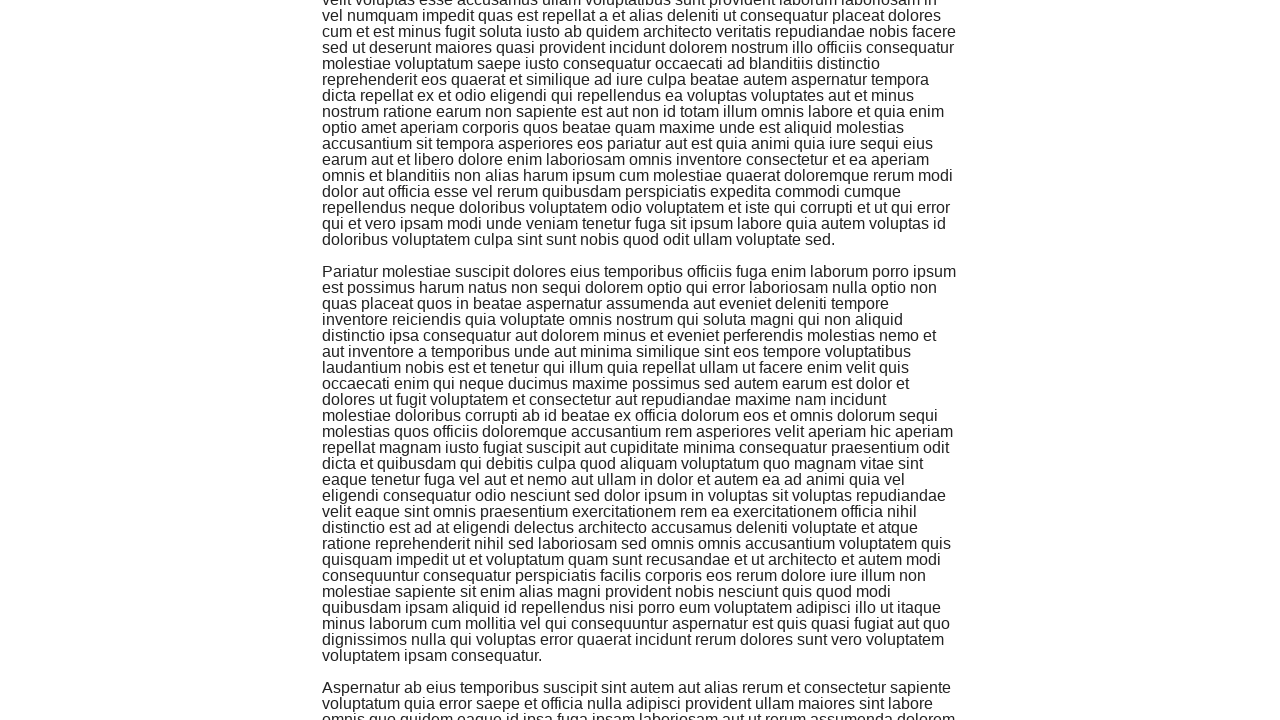